Tests navigation on NUnit.org website by clicking the Download link, verifying the Downloads page title, navigating back to verify the home page title, then navigating forward to return to the Downloads page.

Starting URL: https://nunit.org

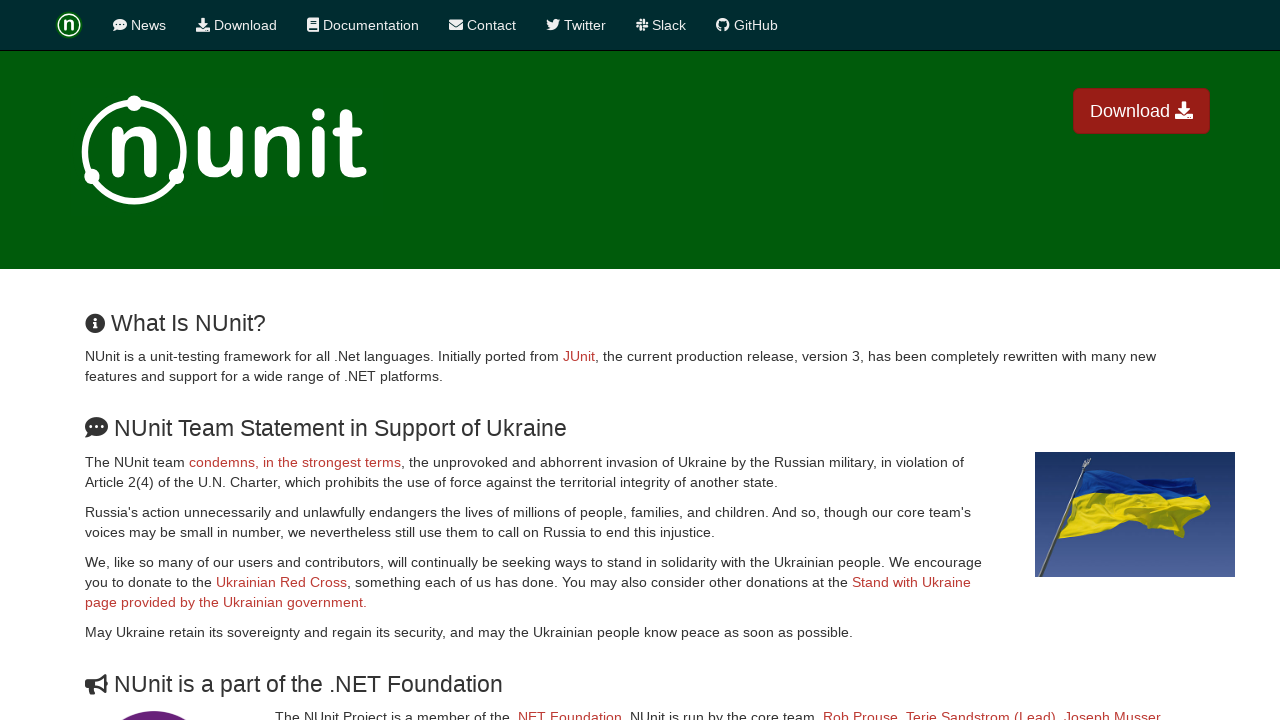

Clicked the Download link at (236, 25) on xpath=//li//a[@href='/download/']
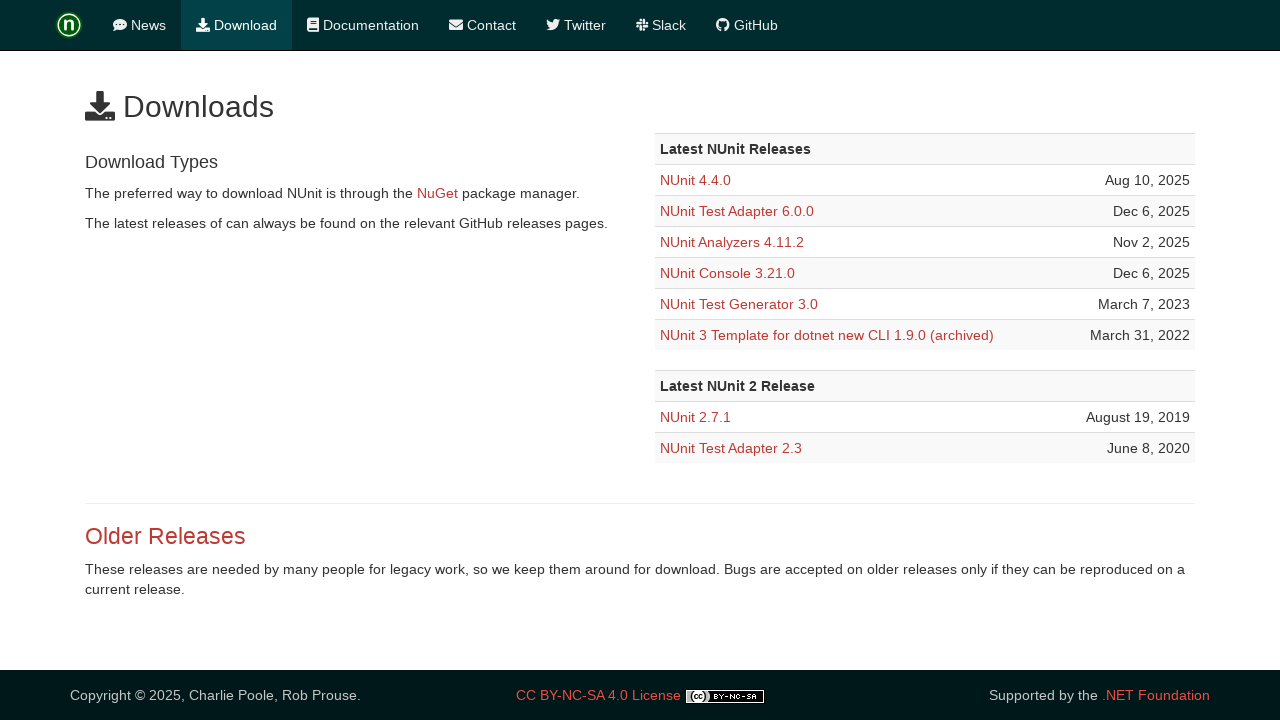

Verified Downloads page title loaded
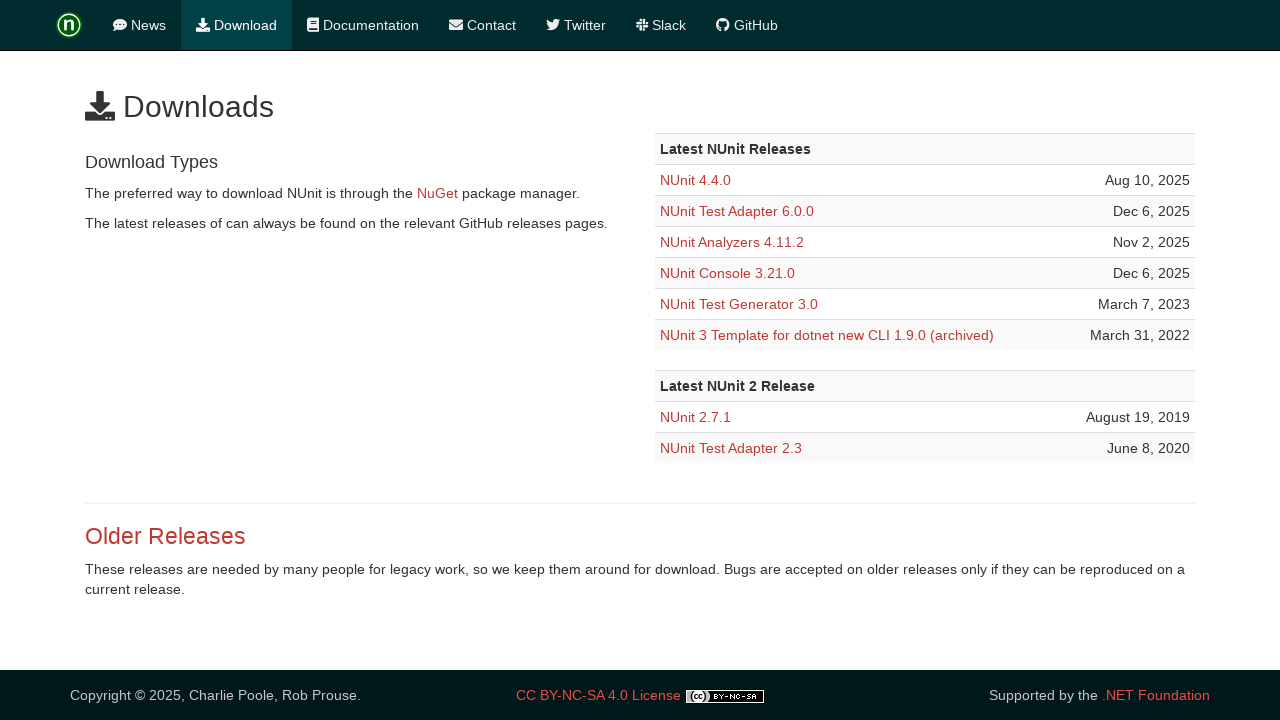

Navigated back to home page
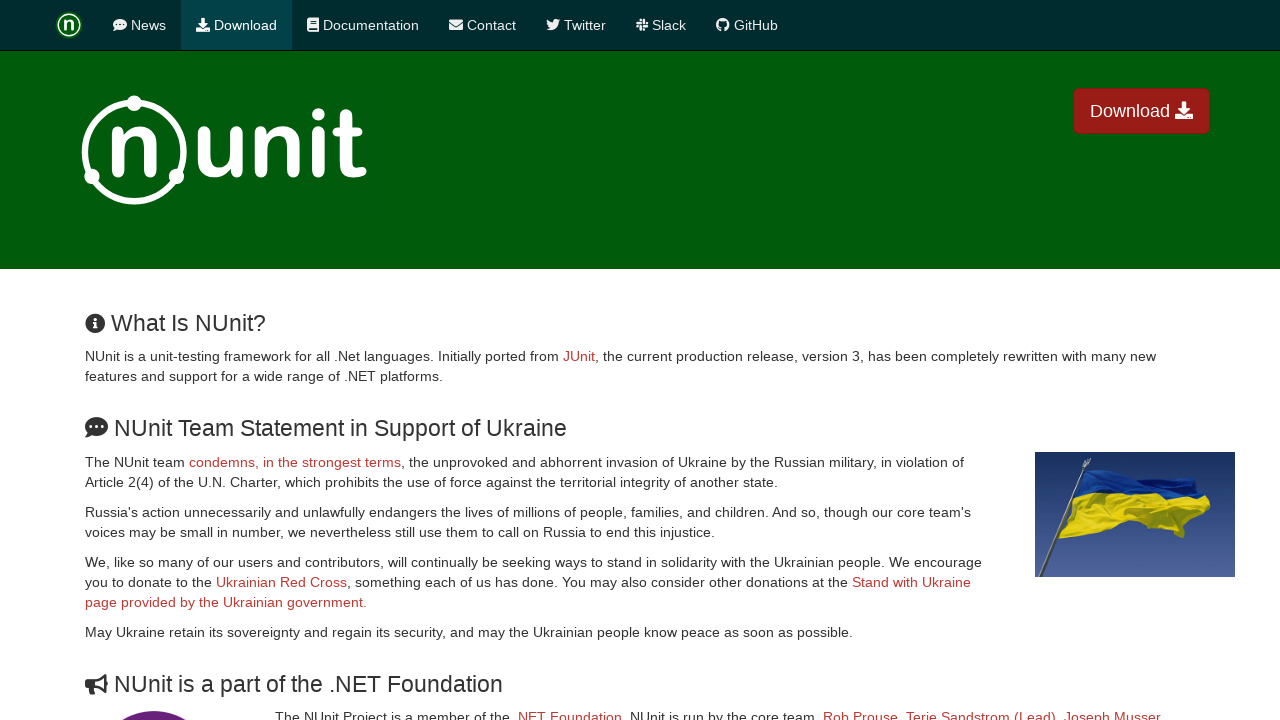

Verified home page title contains 'NUnit.org'
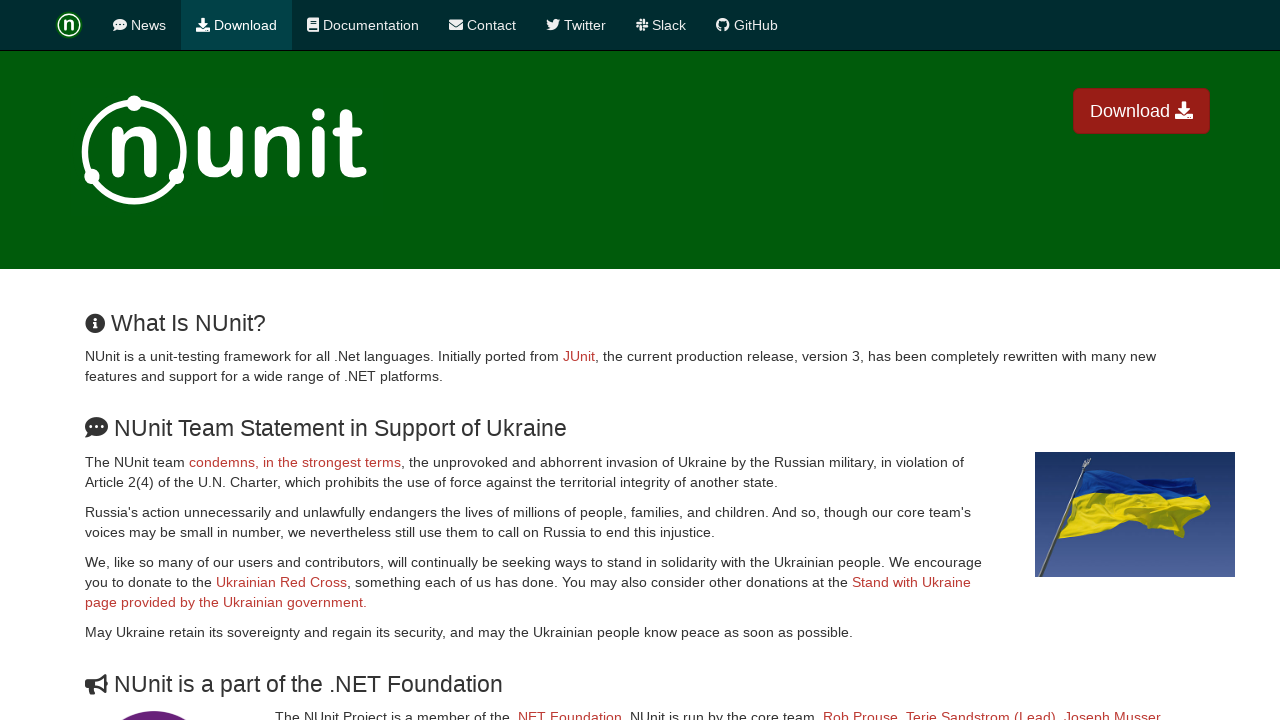

Navigated forward to Downloads page
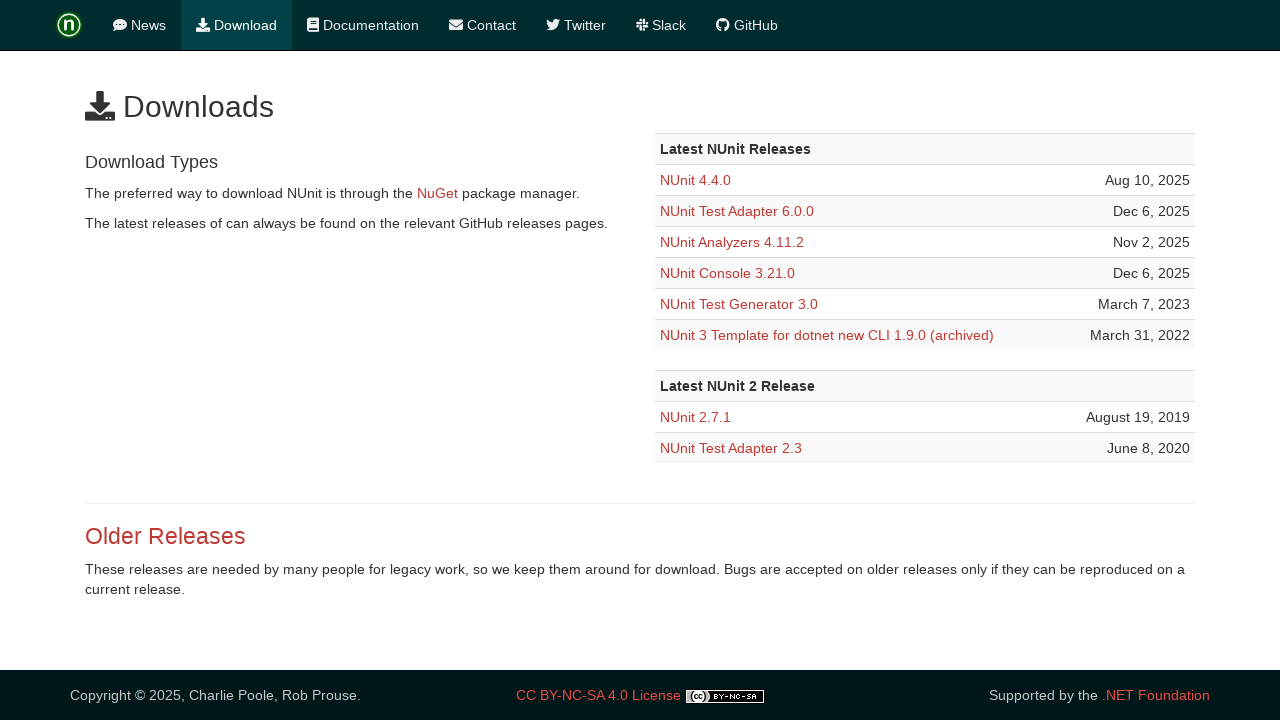

Verified Downloads page loaded again
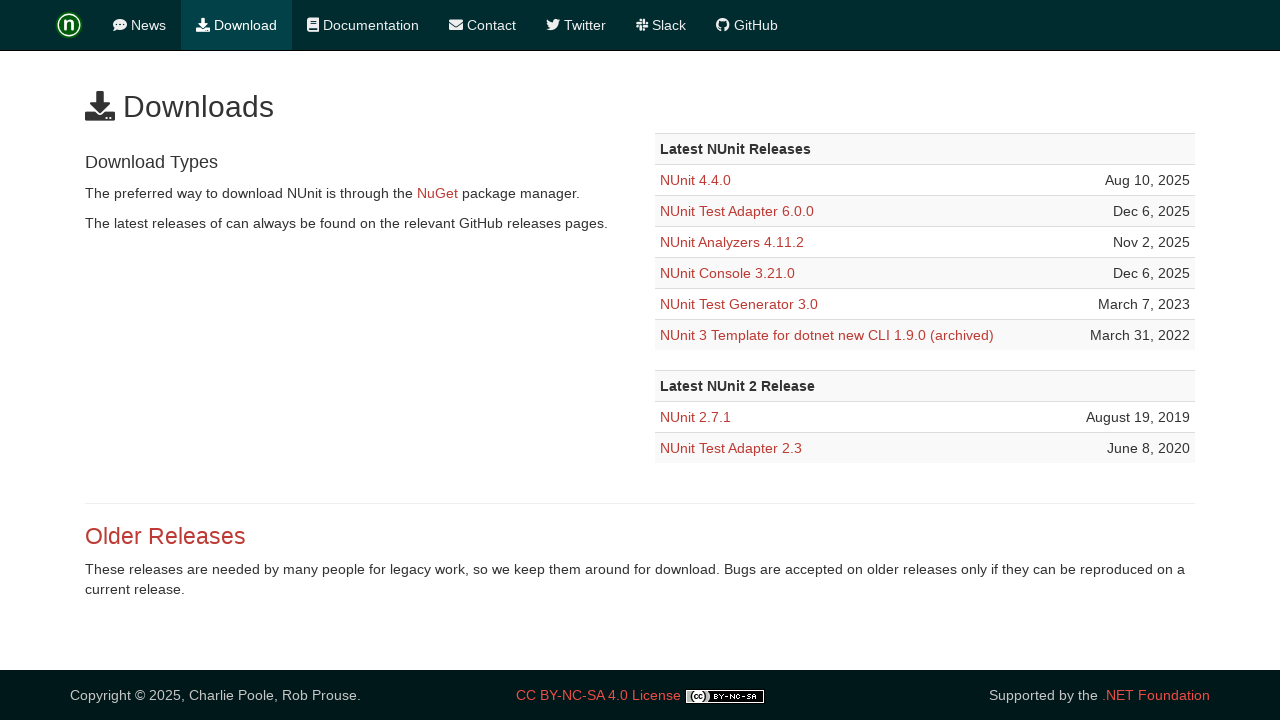

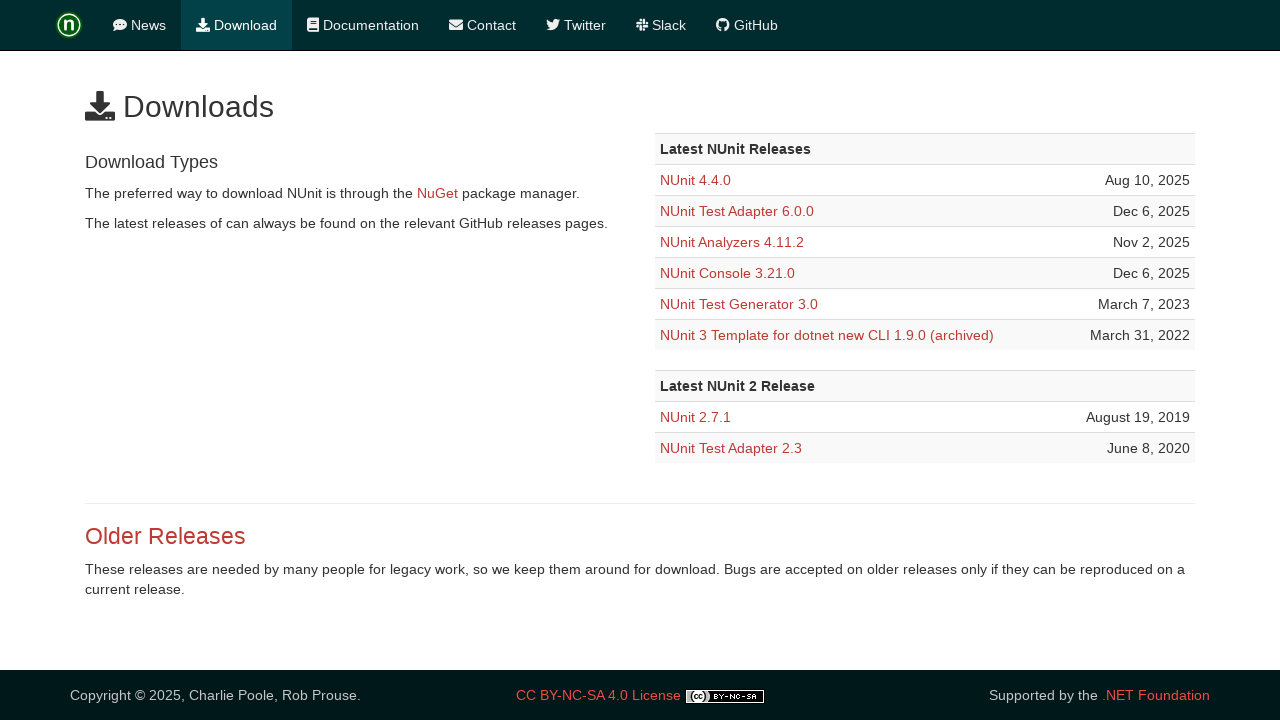